Navigates to Hacker News "newest" page and clicks the "More" button multiple times to load additional articles, verifying pagination functionality works correctly.

Starting URL: https://news.ycombinator.com/newest

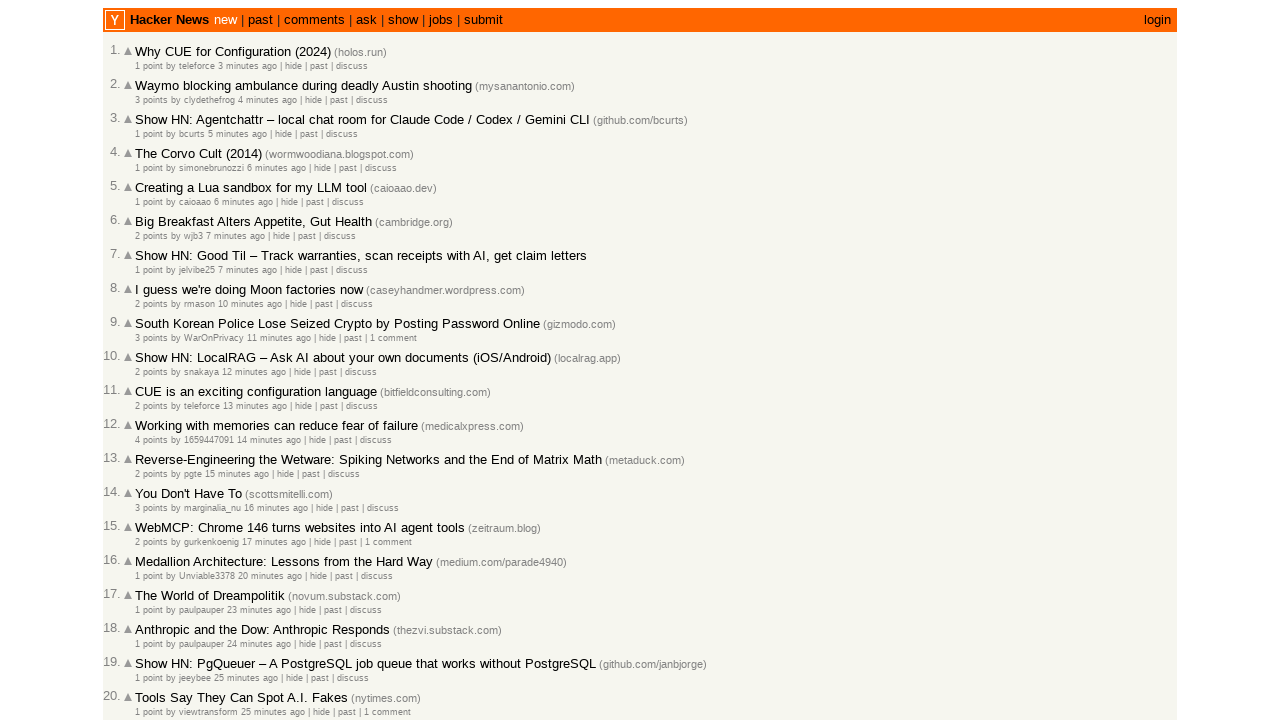

Waited for initial articles to load on Hacker News newest page
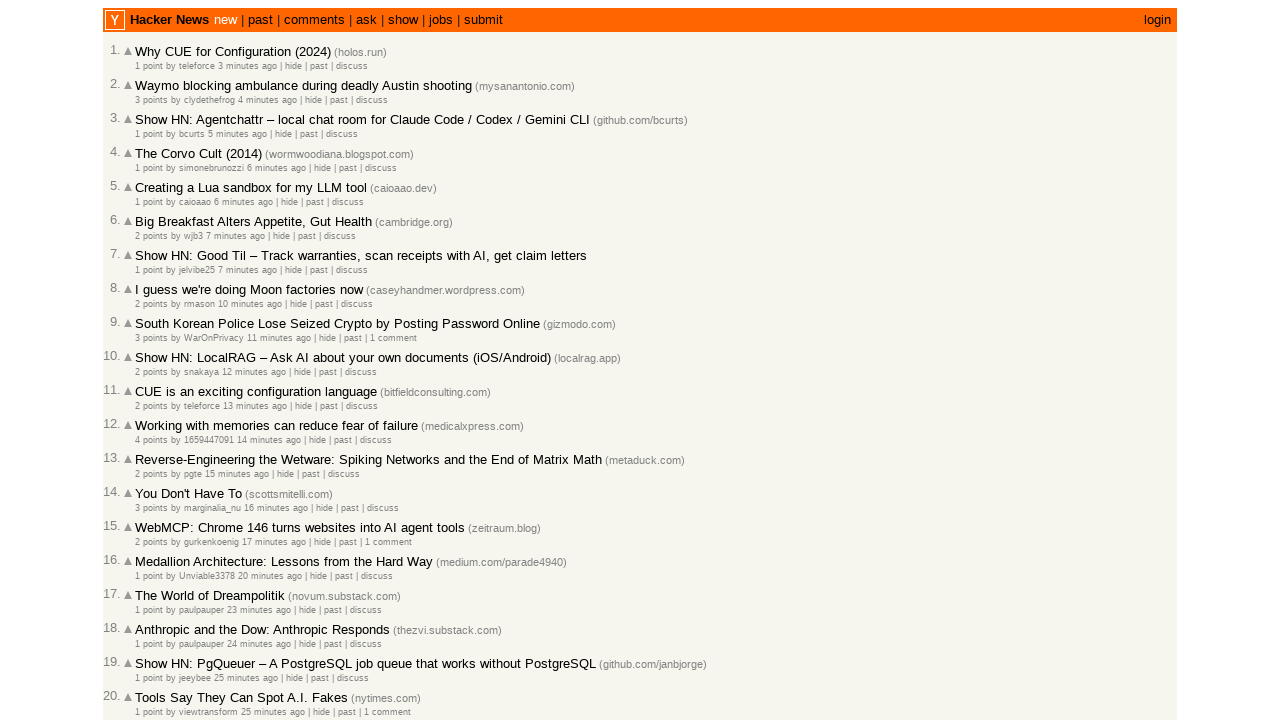

Clicked 'More' button (attempt 1 of 3) to load additional articles at (149, 616) on .morelink
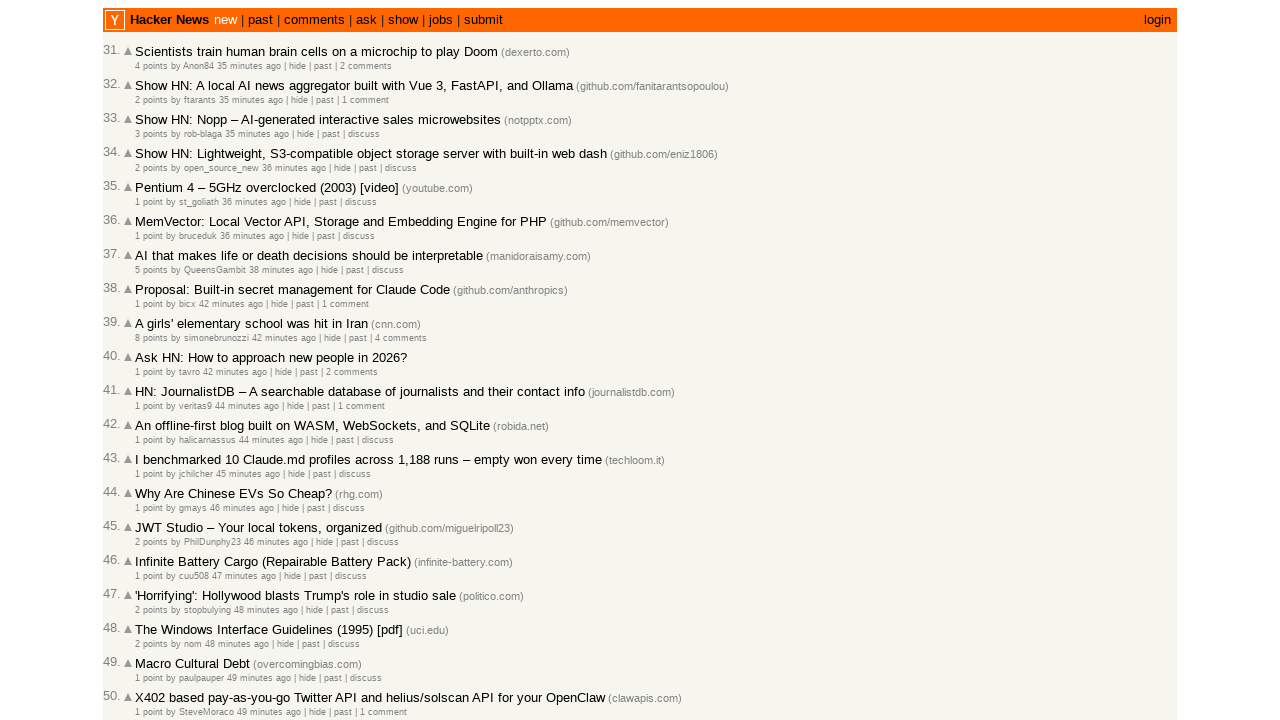

Waited for new articles to load after clicking 'More' button (attempt 1 of 3)
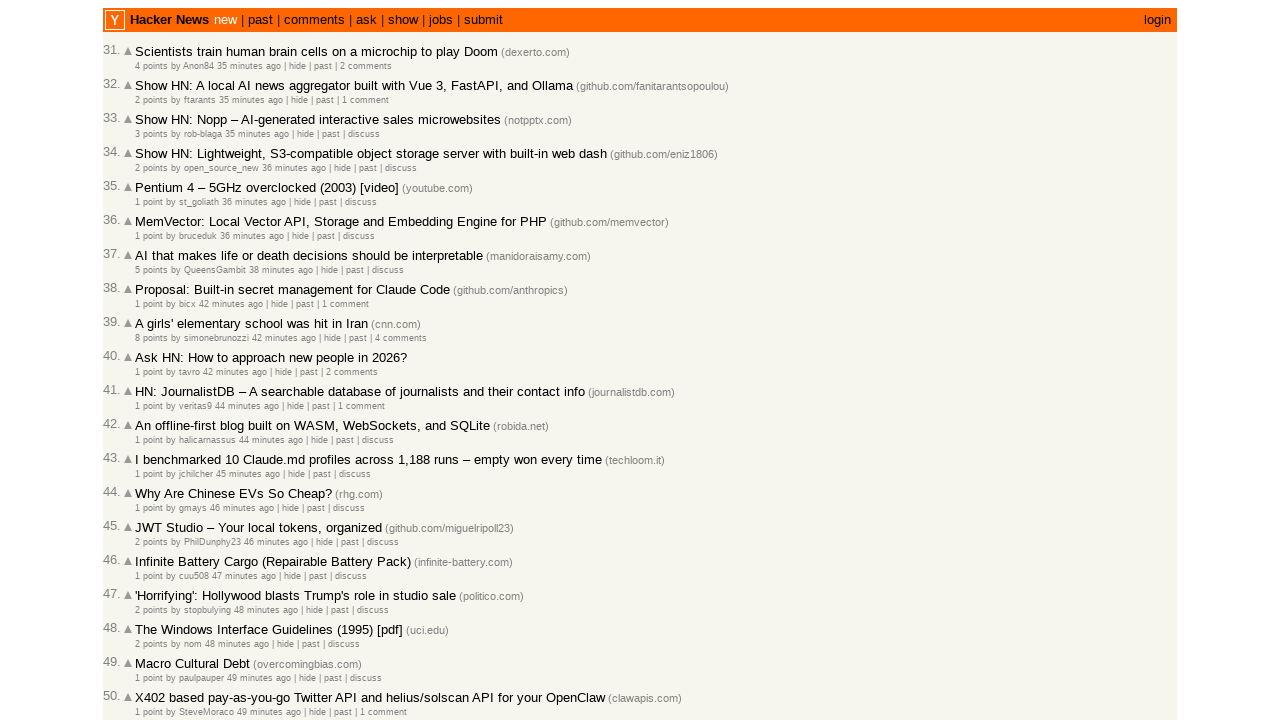

Clicked 'More' button (attempt 2 of 3) to load additional articles at (149, 616) on .morelink
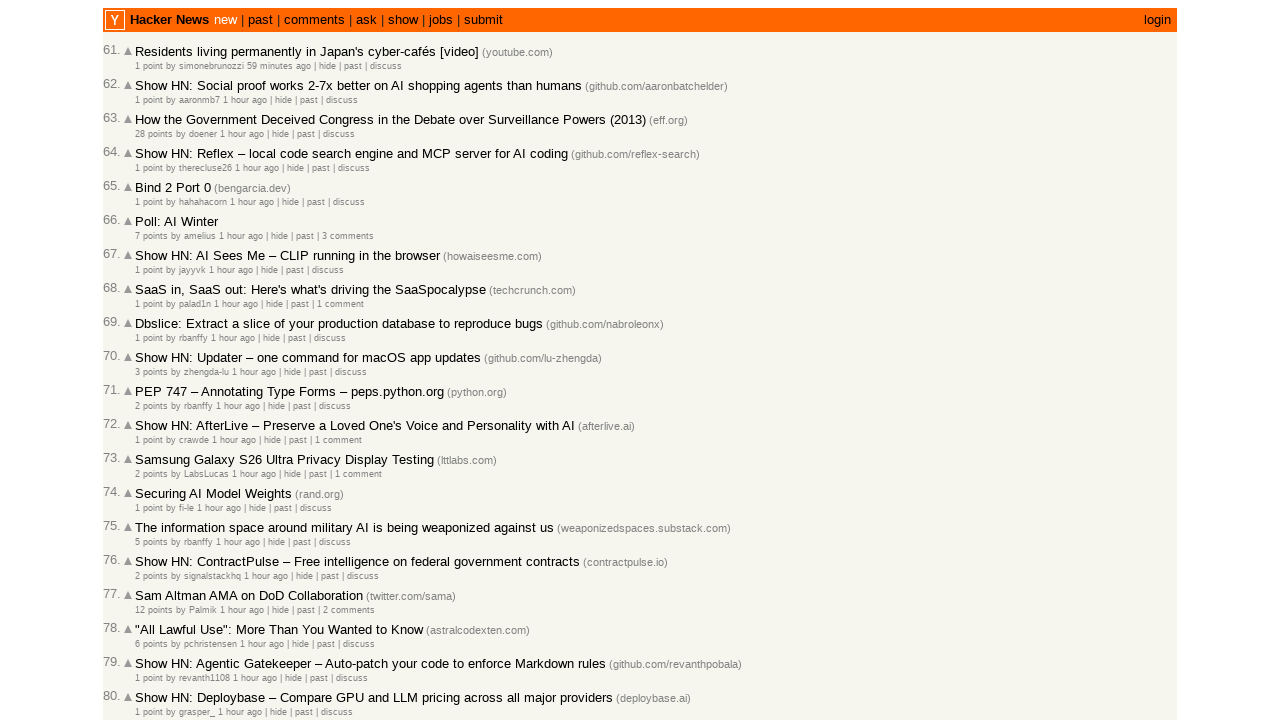

Waited for new articles to load after clicking 'More' button (attempt 2 of 3)
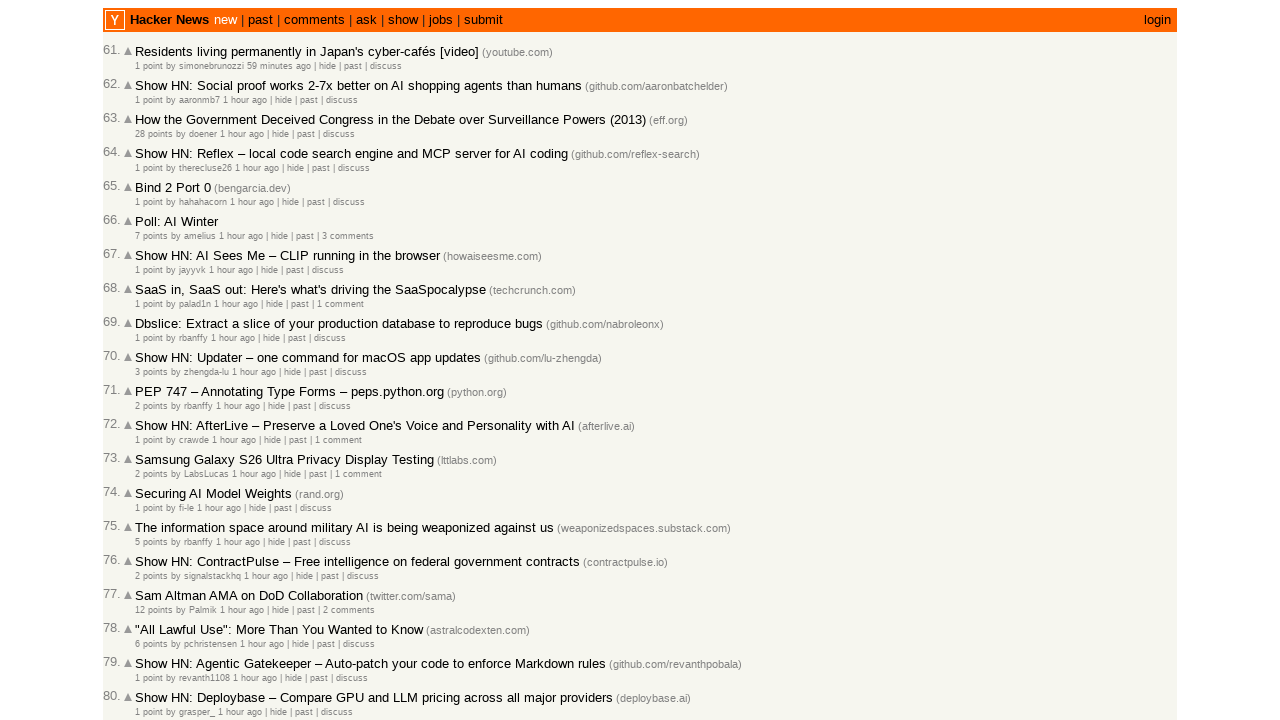

Clicked 'More' button (attempt 3 of 3) to load additional articles at (149, 616) on .morelink
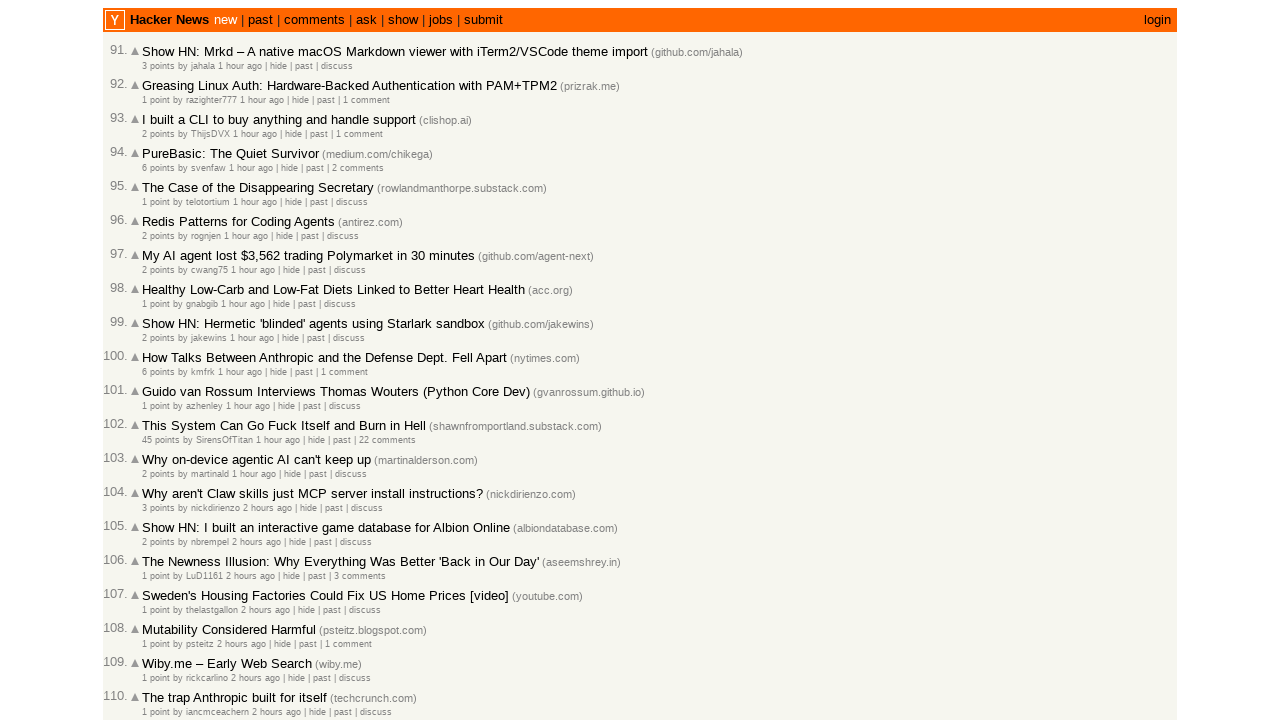

Waited for new articles to load after clicking 'More' button (attempt 3 of 3)
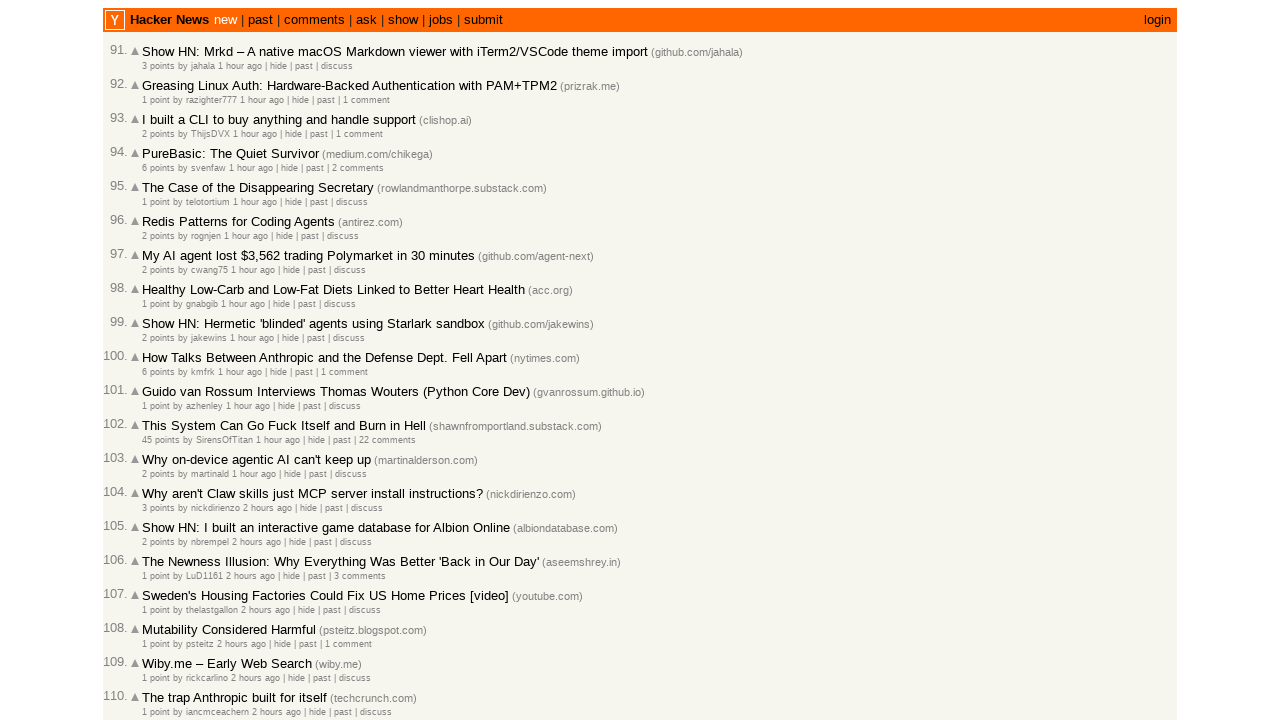

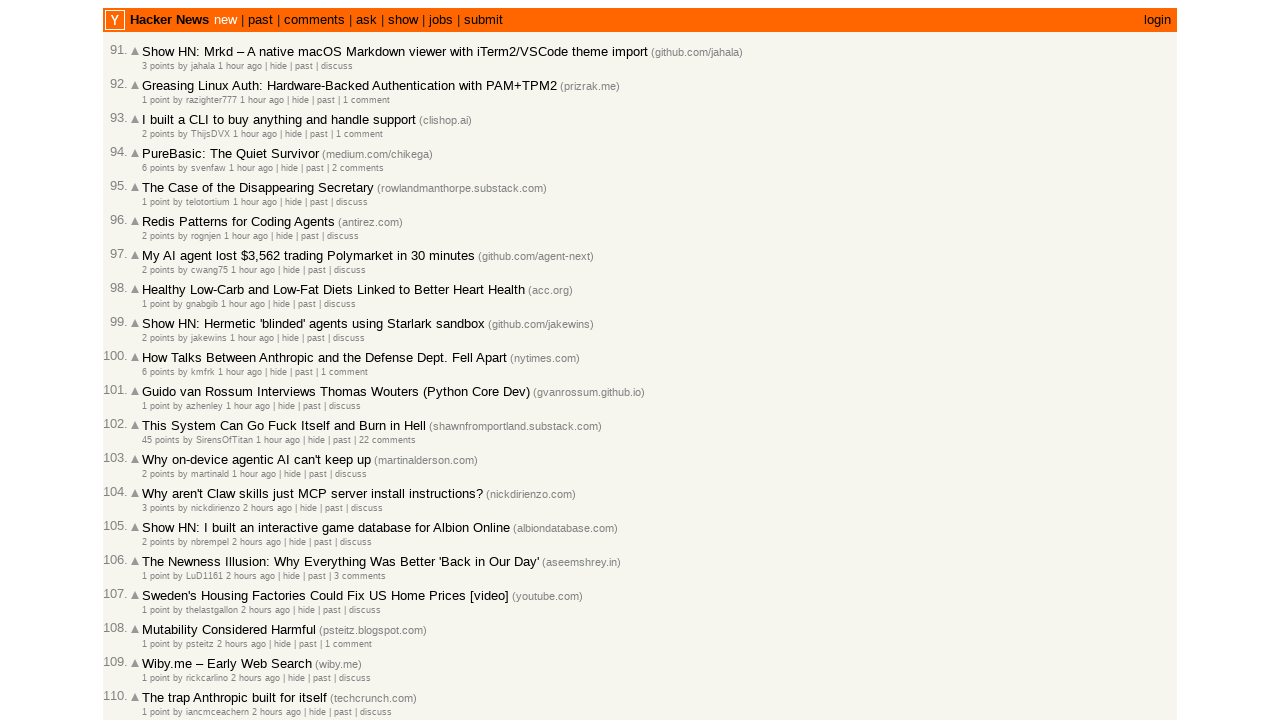